Solves a math problem on a form by calculating a value from an element on the page, then fills the answer and selects appropriate checkboxes and radio buttons before submitting

Starting URL: http://suninjuly.github.io/math.html

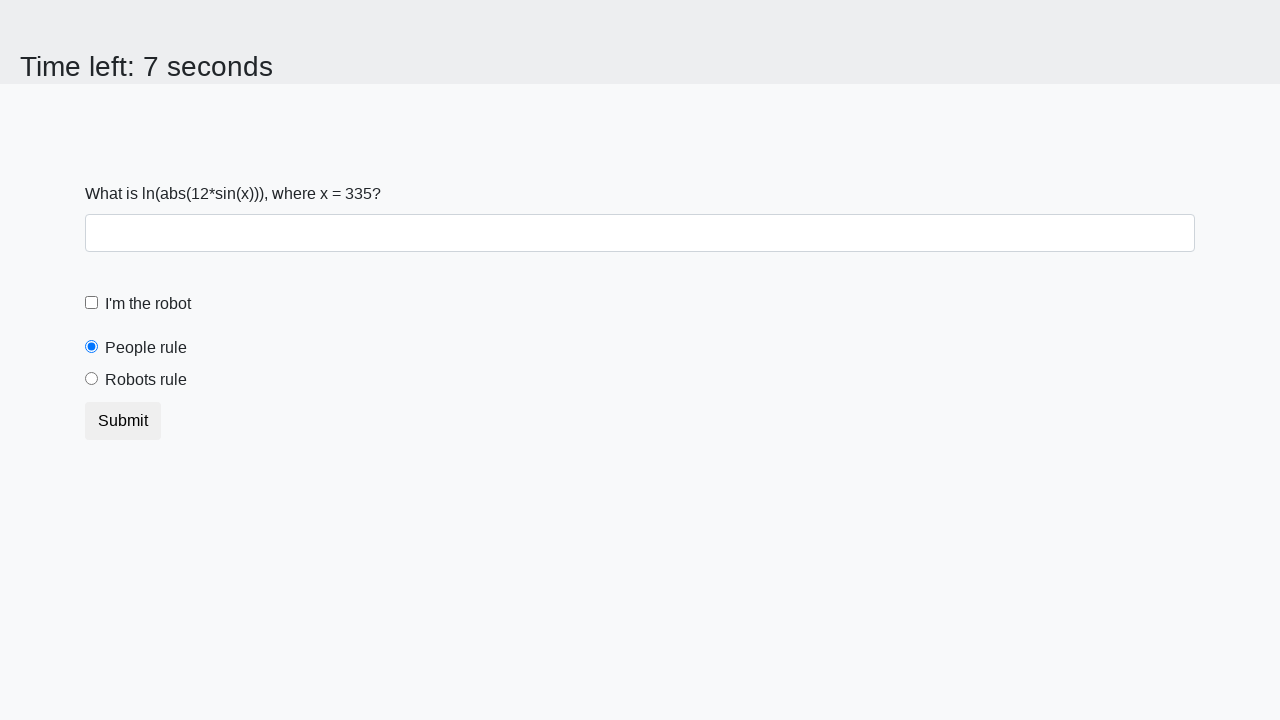

Retrieved x value from span#input_value element
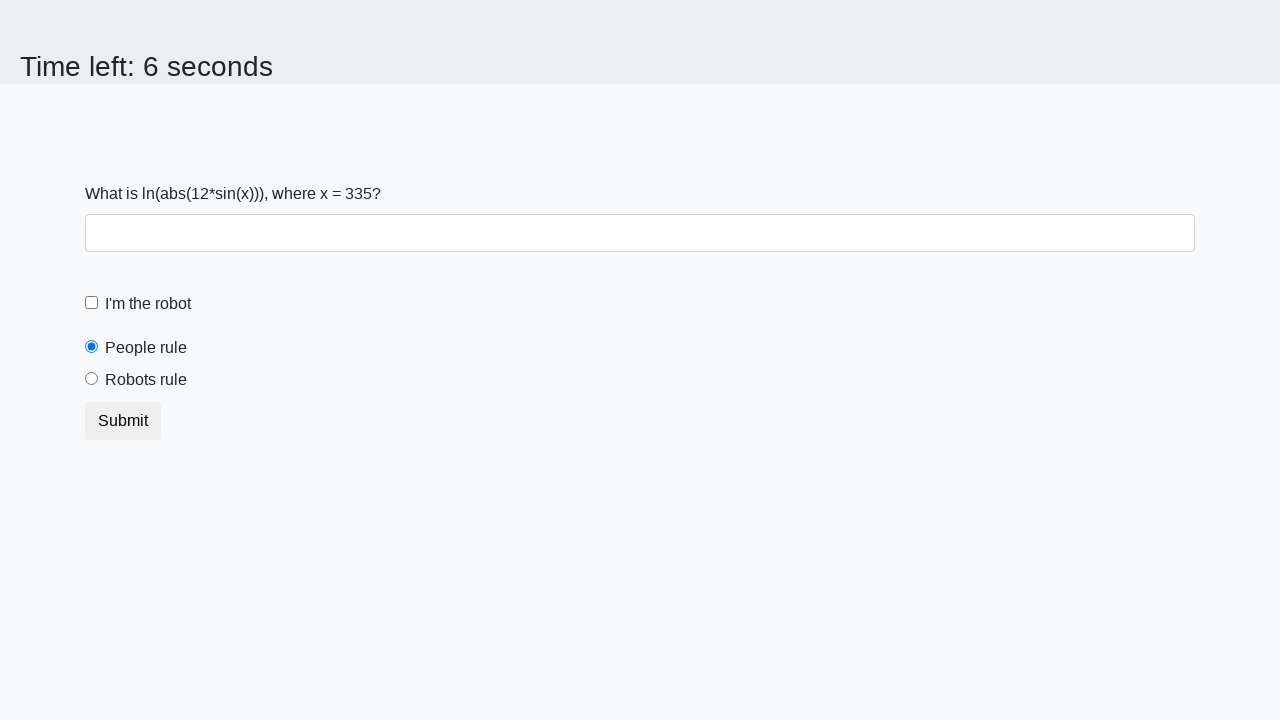

Calculated y value using math formula: log(abs(12*sin(x)))
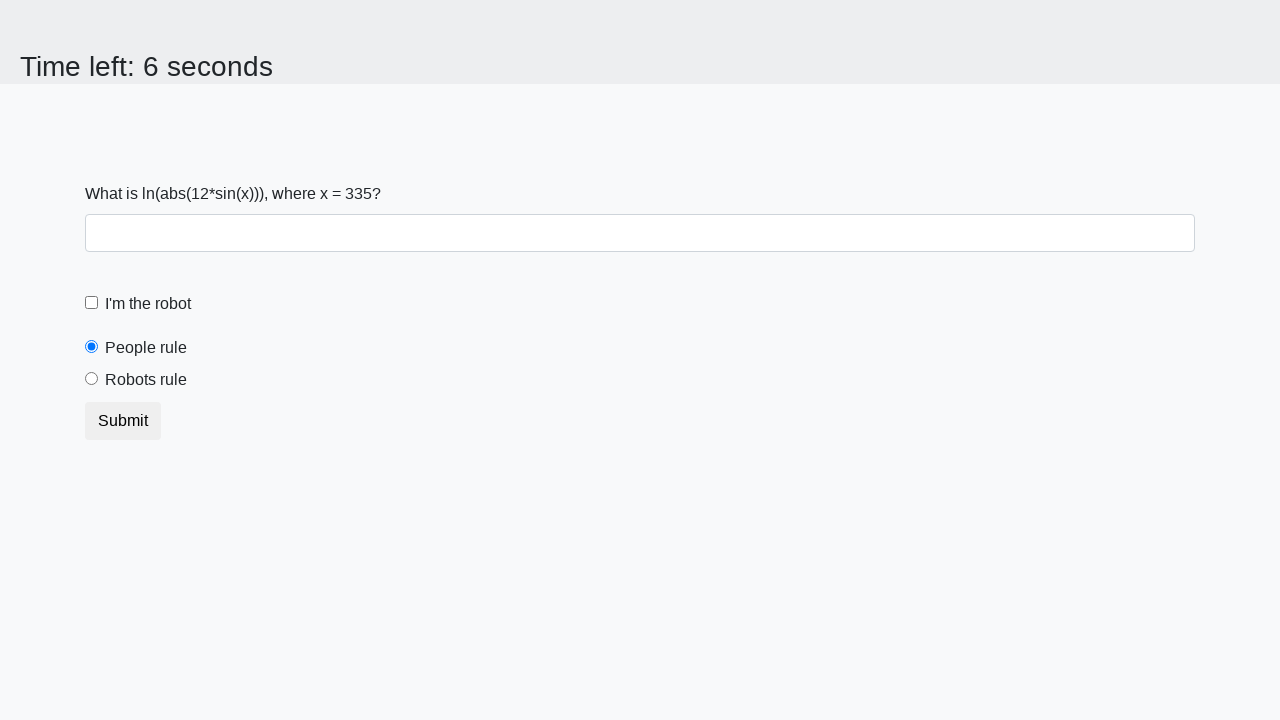

Retrieved 'checked' attribute from people radio button
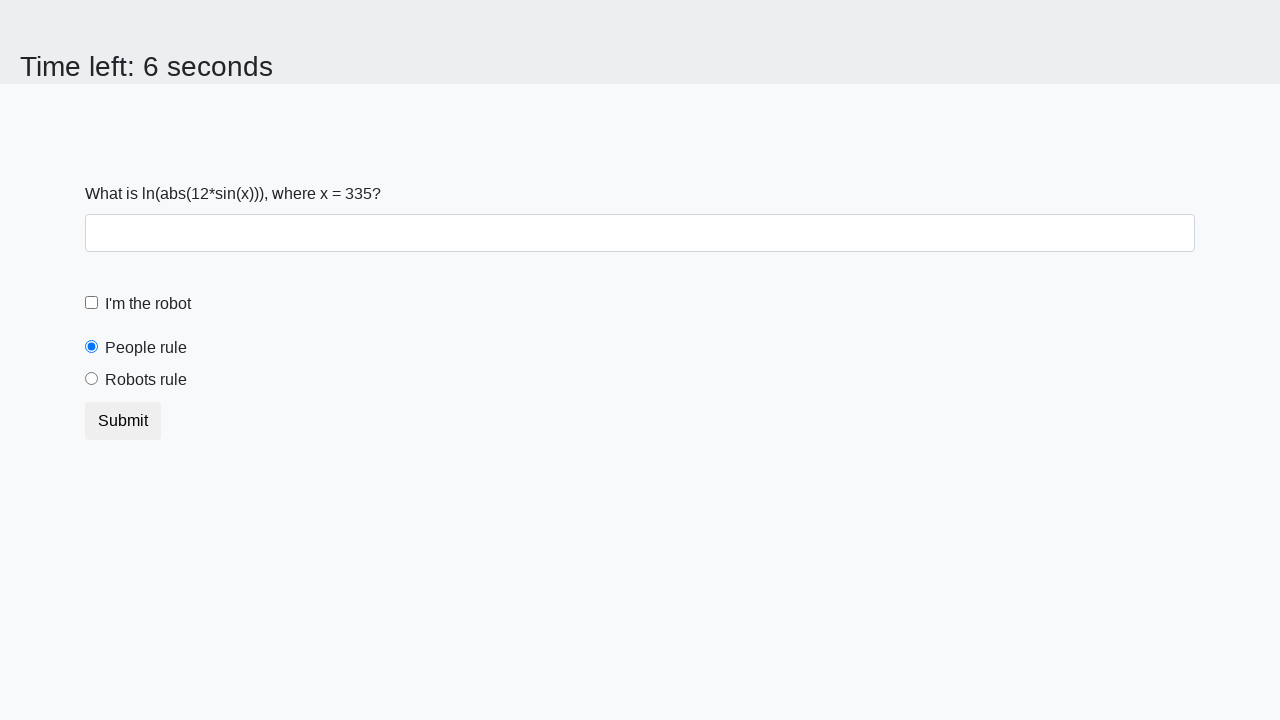

Asserted that people radio button is selected by default
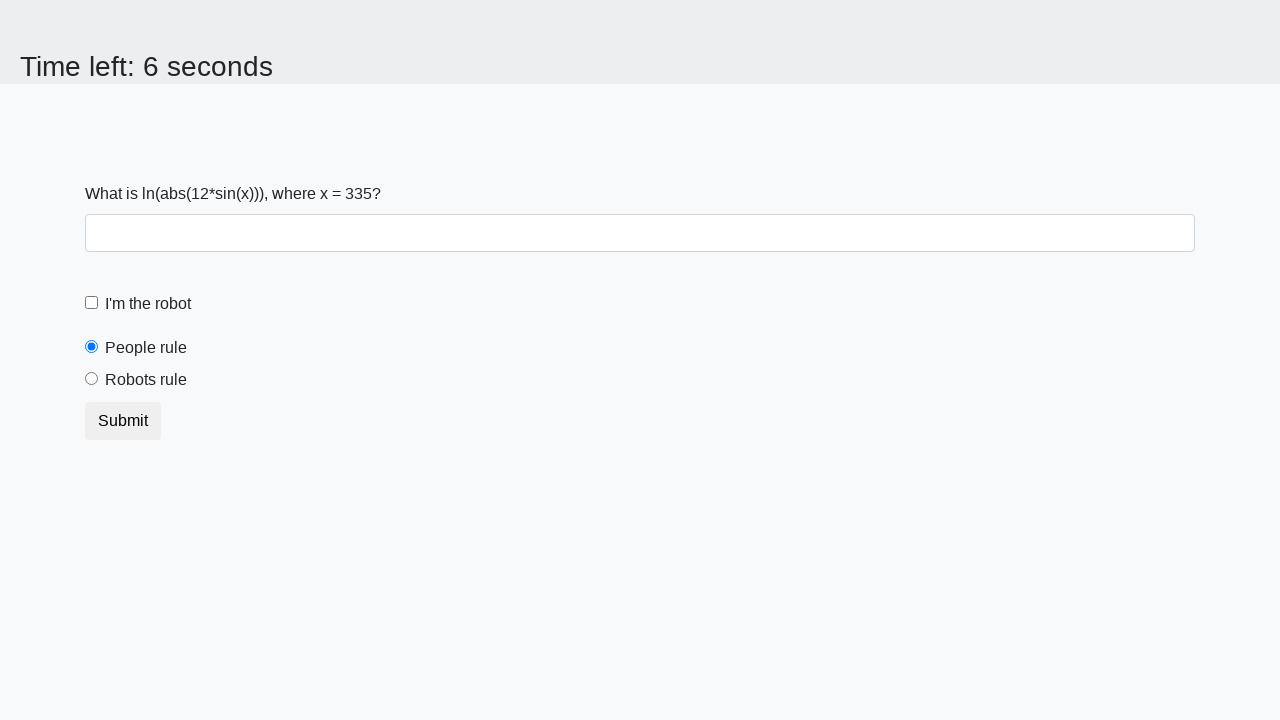

Retrieved 'checked' attribute from robots radio button
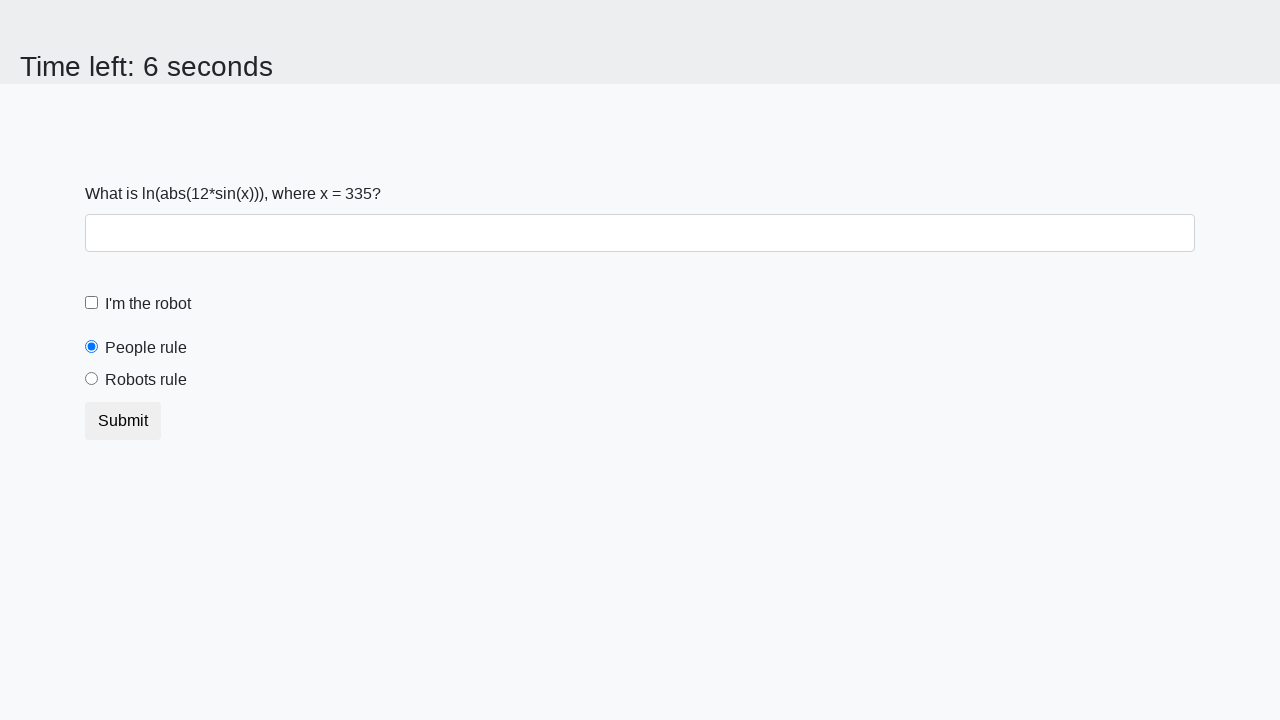

Asserted that robots radio button is not selected by default
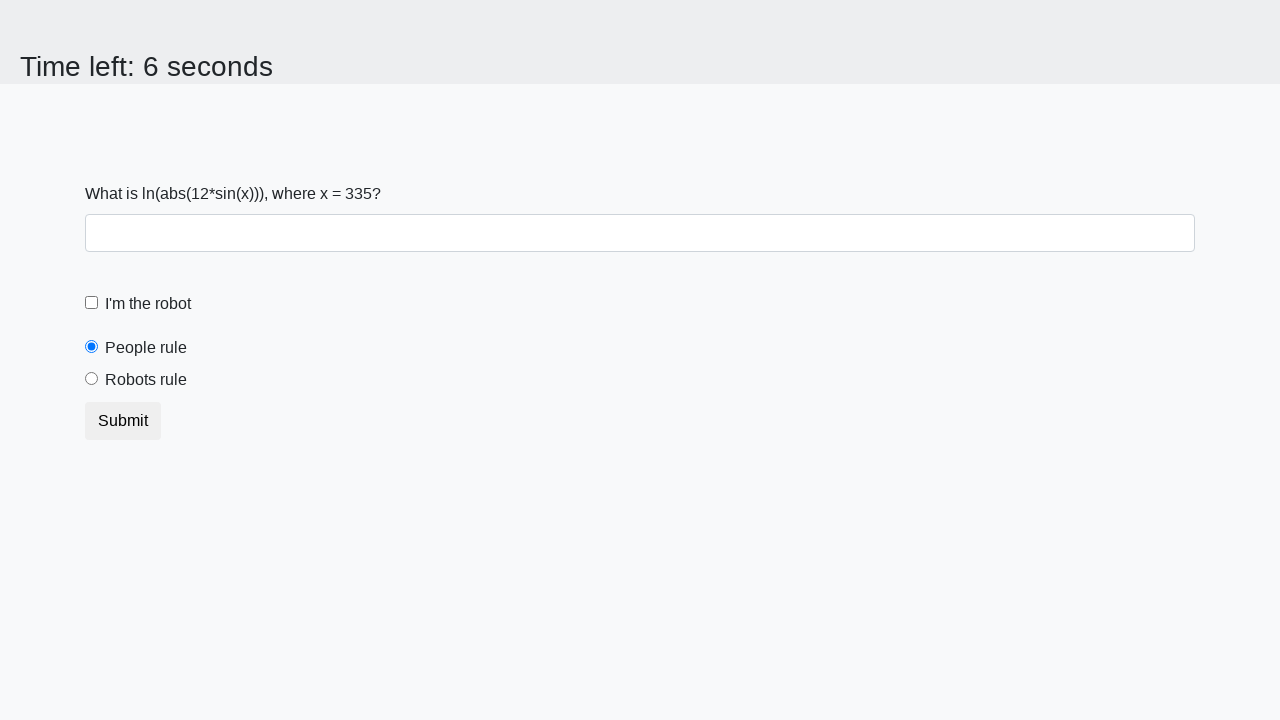

Filled form control input with calculated answer: 2.393813808334808 on input.form-control
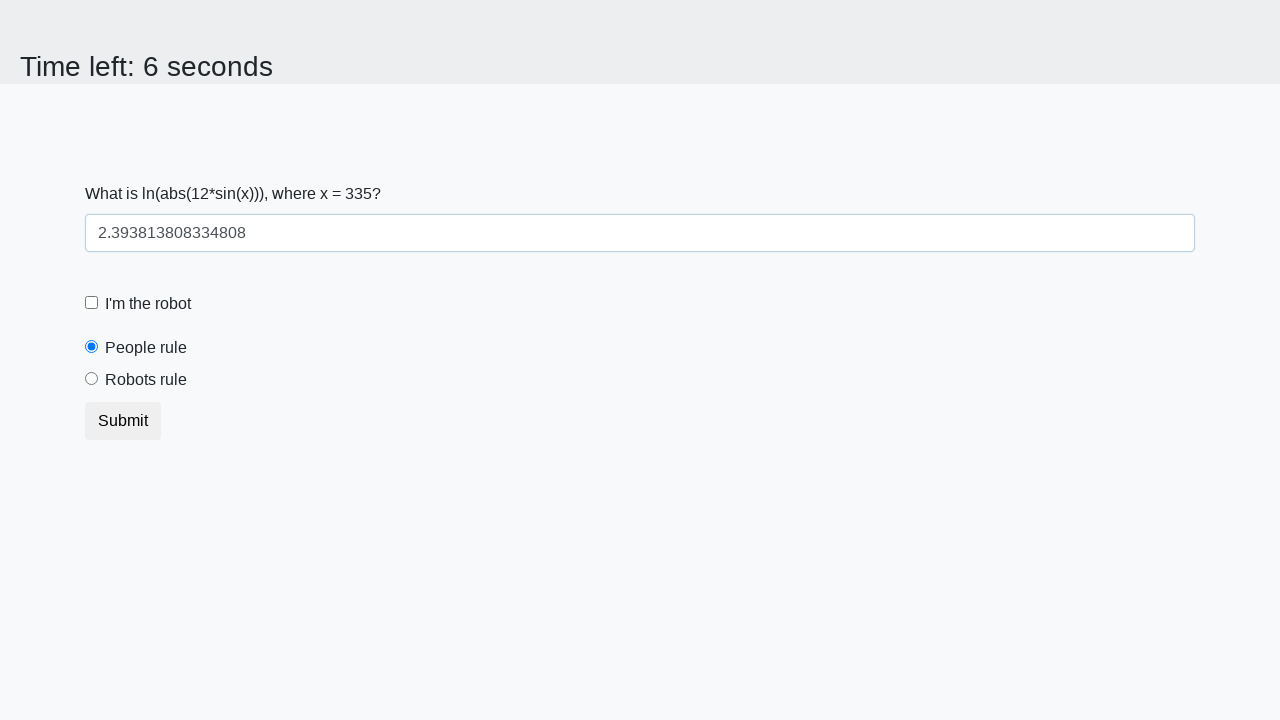

Clicked robot checkbox at (92, 303) on input#robotCheckbox
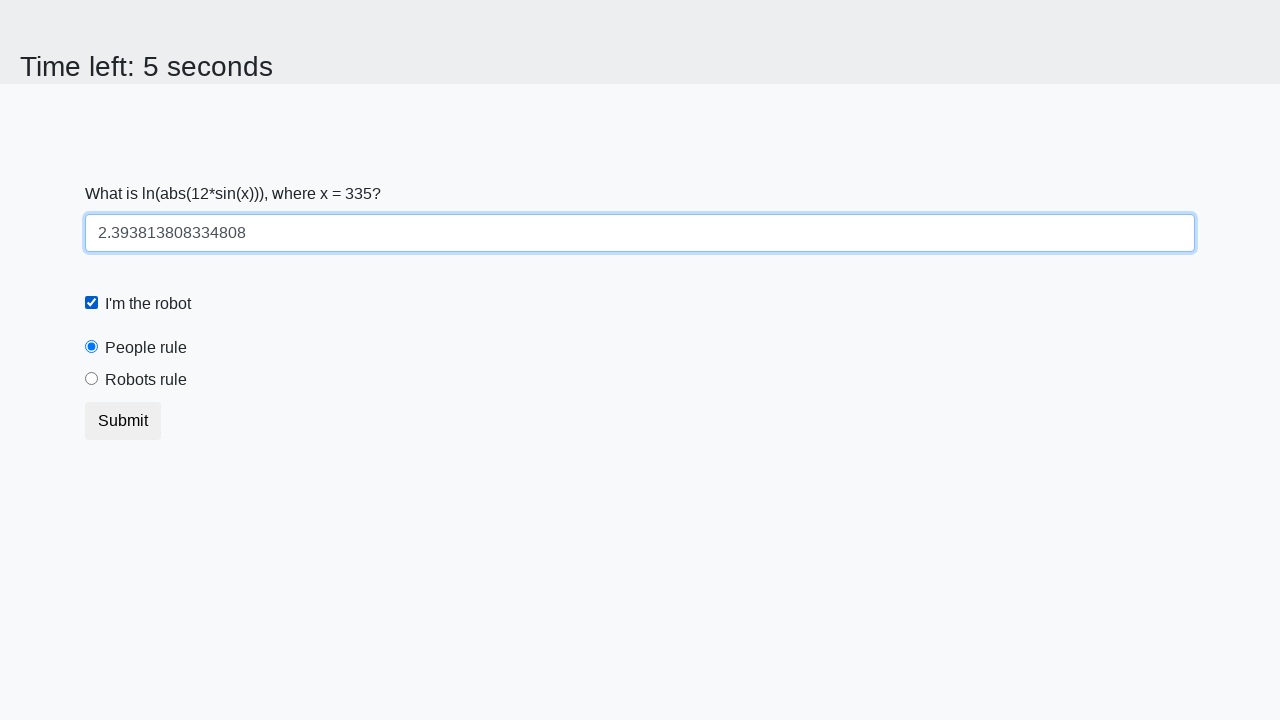

Clicked robots rule radio button at (146, 380) on label[for='robotsRule']
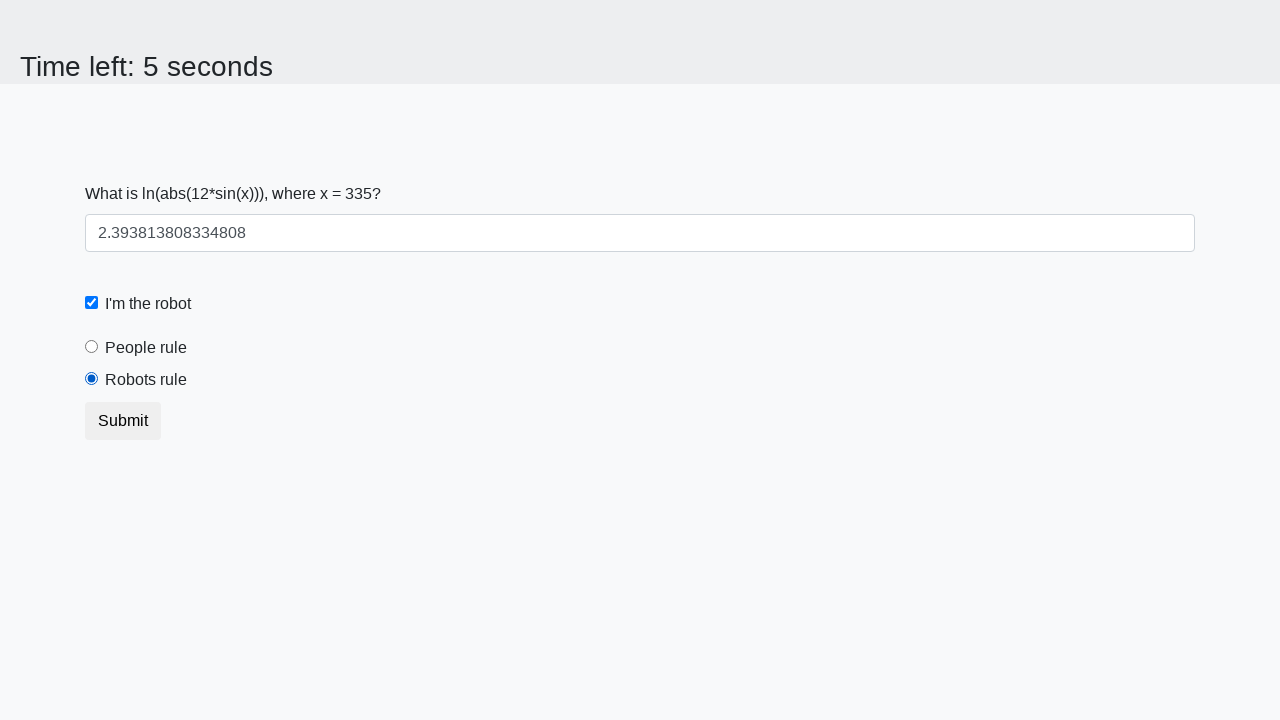

Clicked submit button to submit the form at (123, 421) on button.btn.btn-default
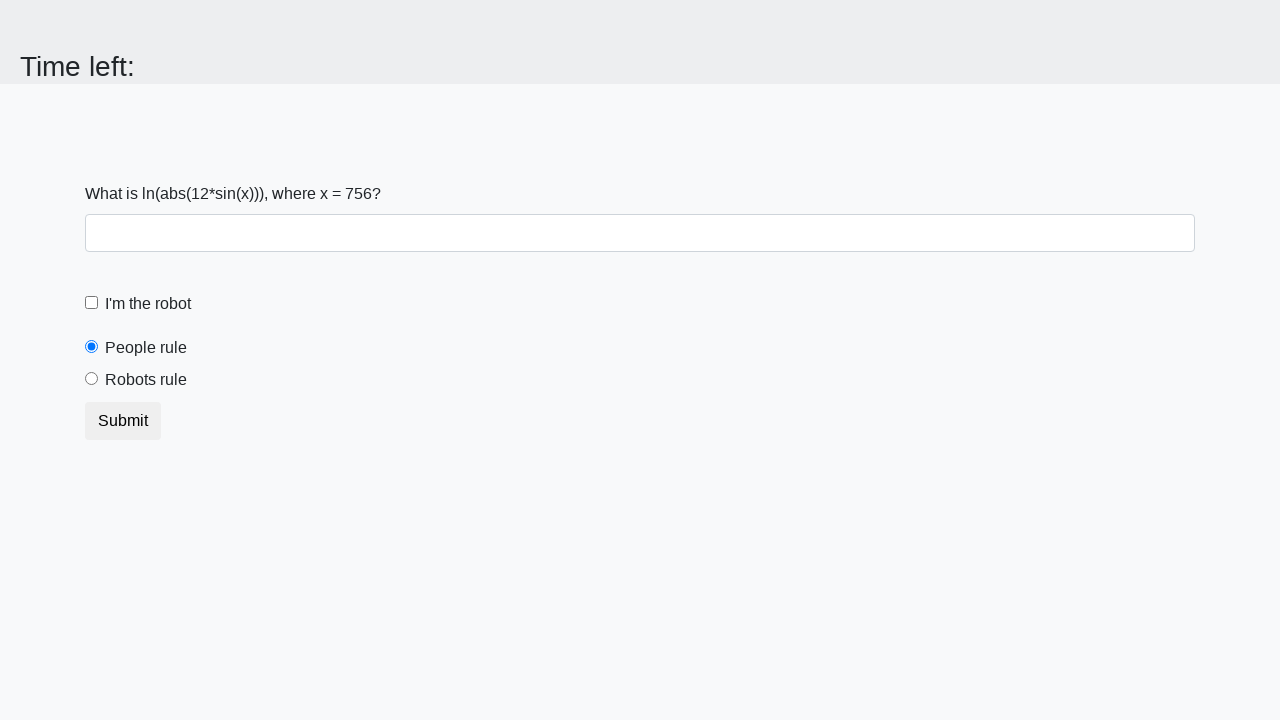

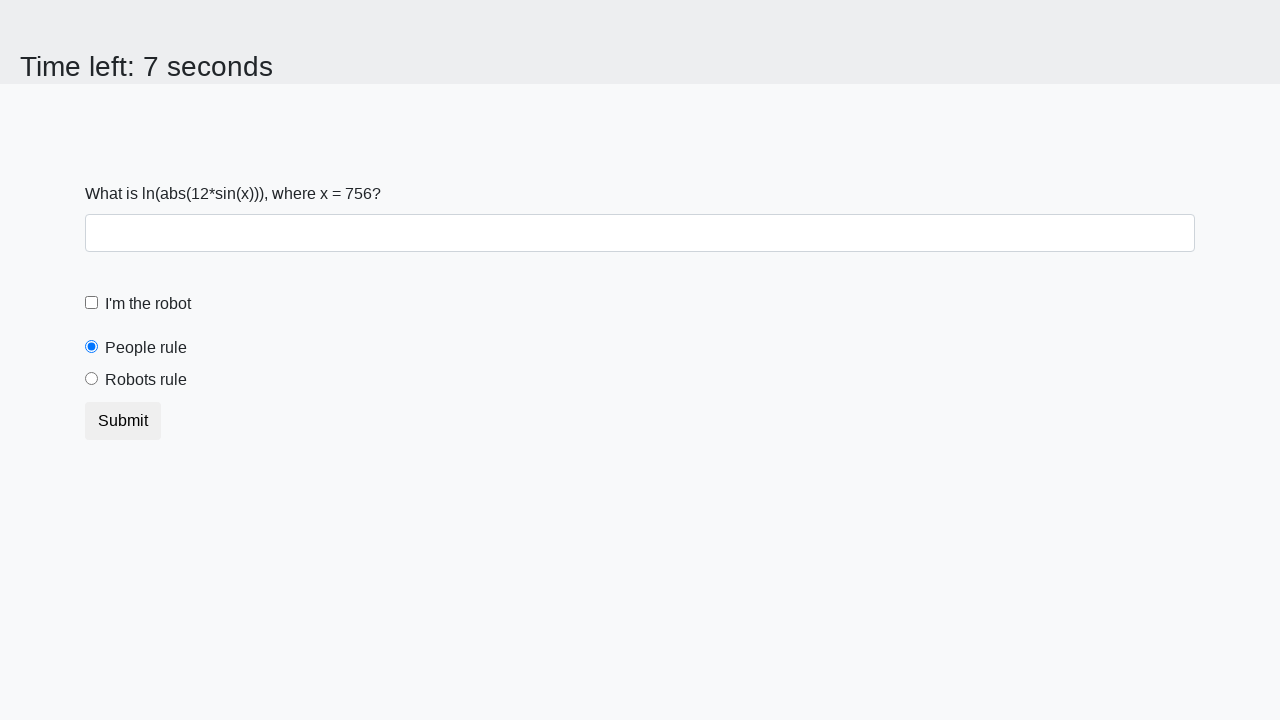